Tests window handling by clicking a link that opens a new window, interacting with the new window, then switching back to the original window to fill a form field

Starting URL: https://rahulshettyacademy.com/loginpagePractise/#

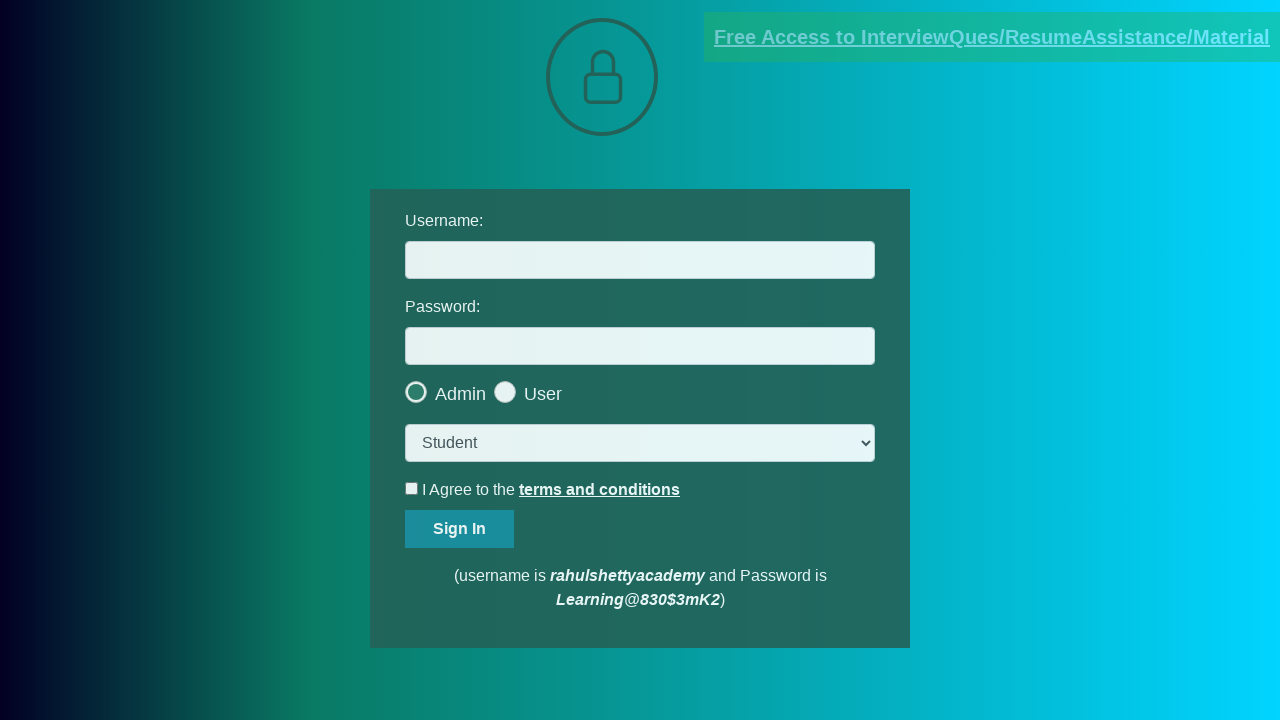

Clicked blinking text link to open new window at (992, 37) on .blinkingText
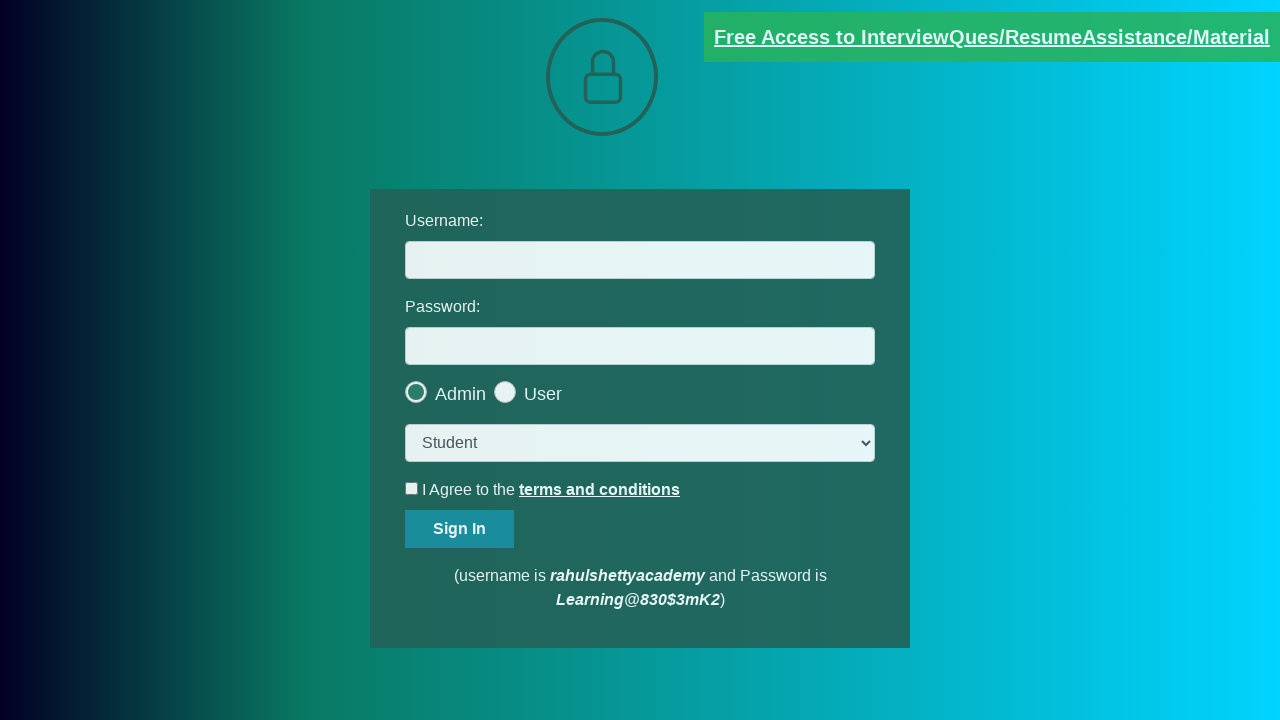

New window/tab opened and captured
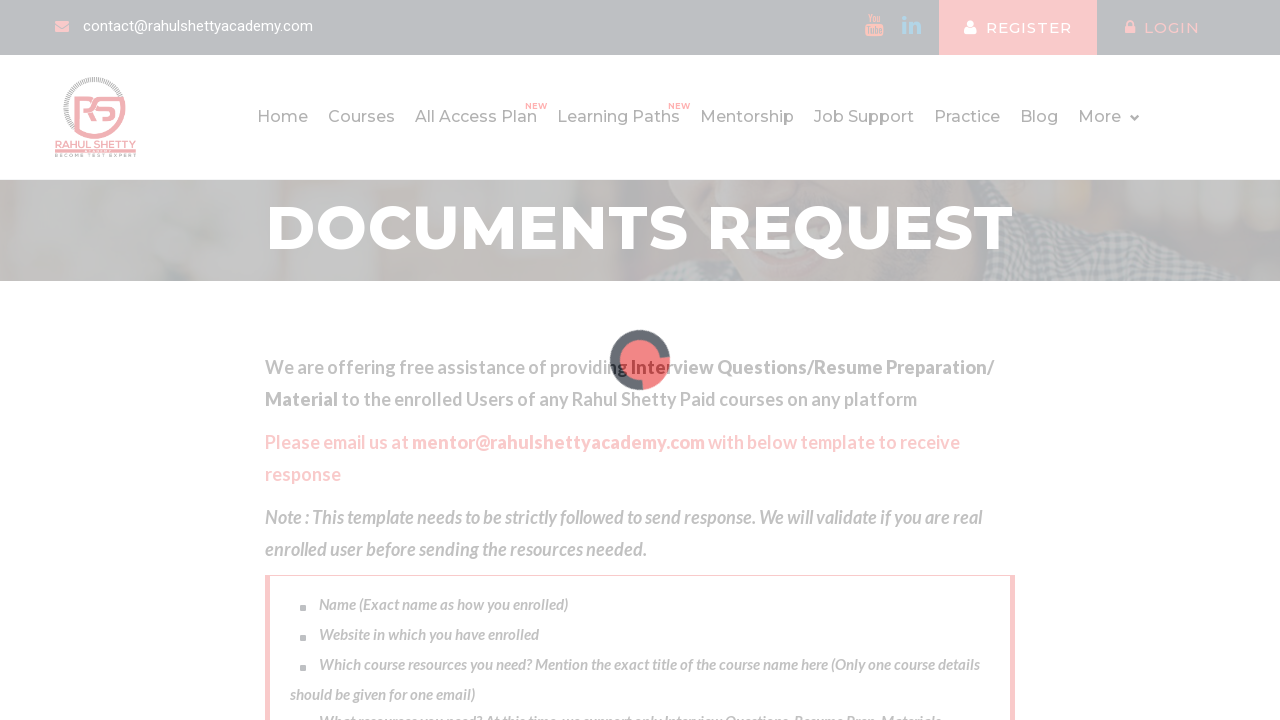

Clicked register button in new window at (1162, 28) on .theme-btn.register-btn
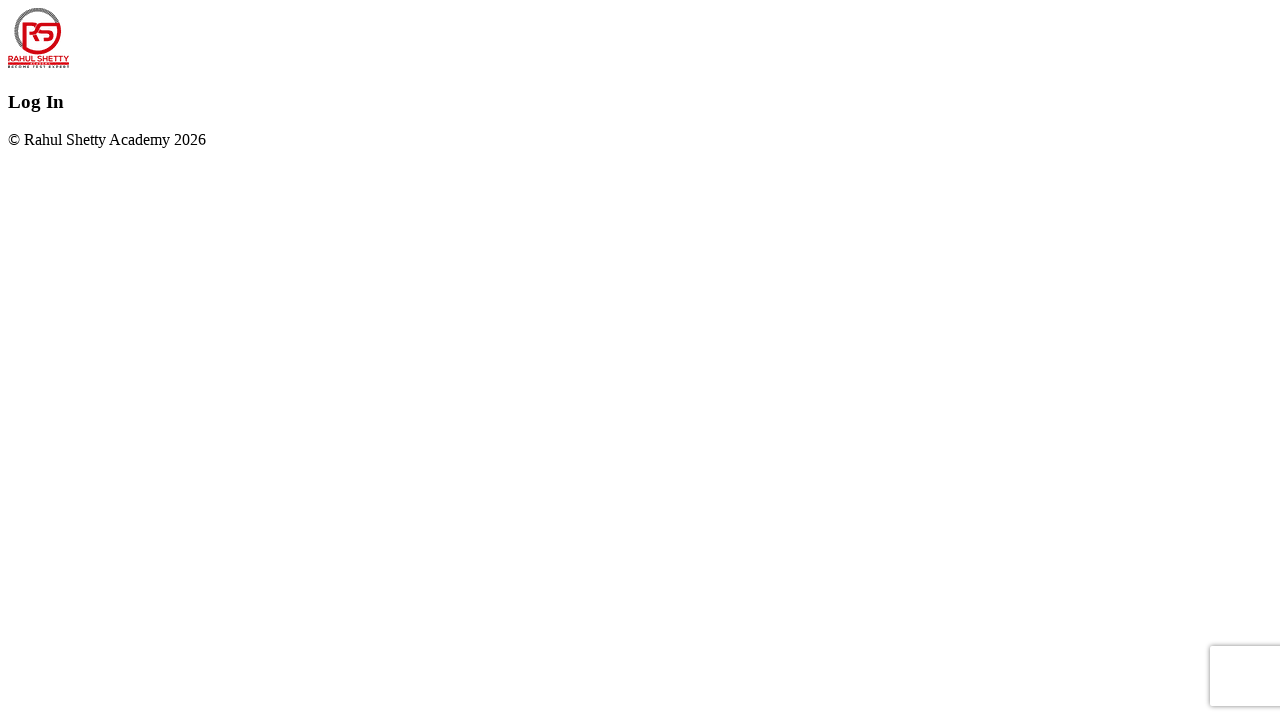

Filled username field with 'Bharat' on original page on #username
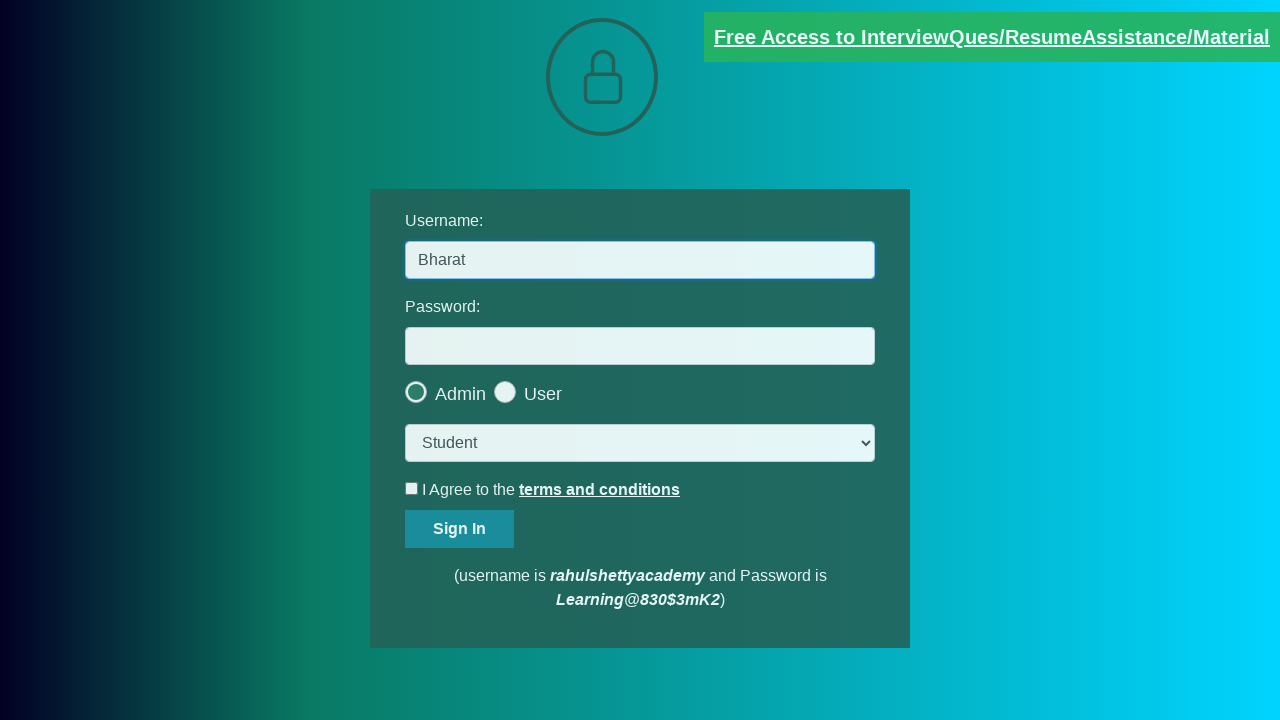

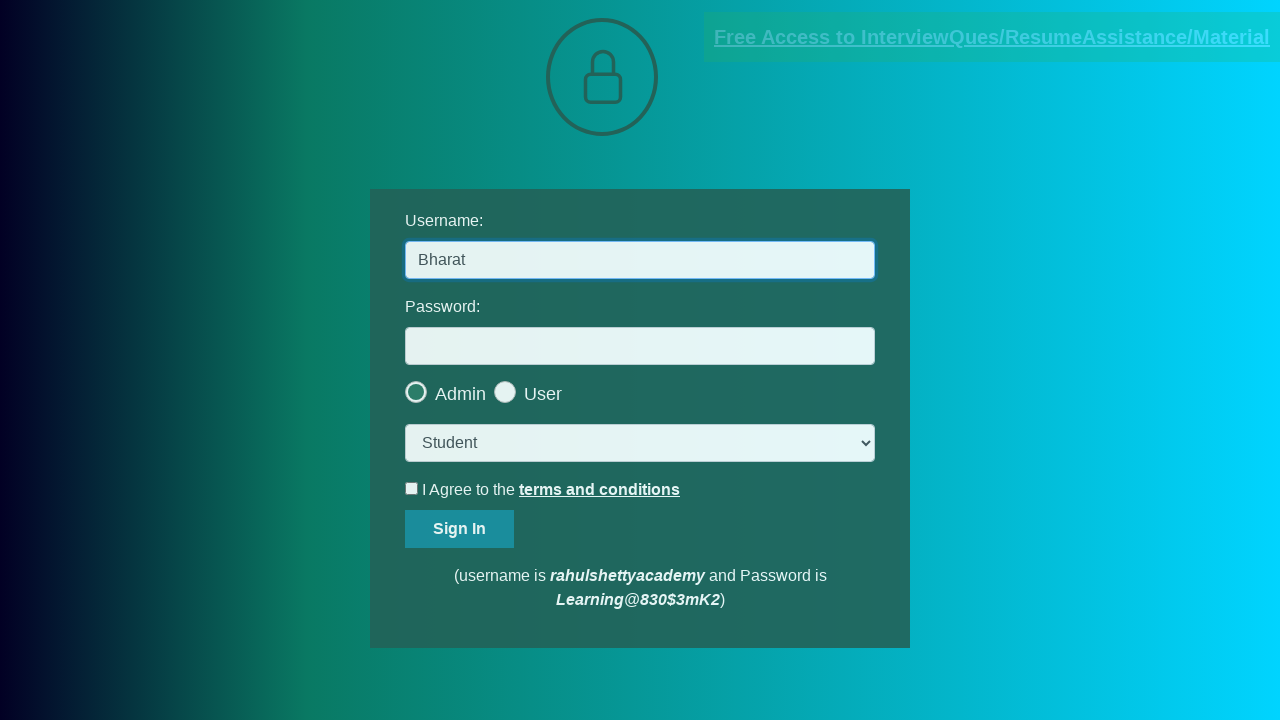